Tests alert handling on KSRTC website by clicking search without filling required fields and accepting the validation alert

Starting URL: https://ksrtc.in/

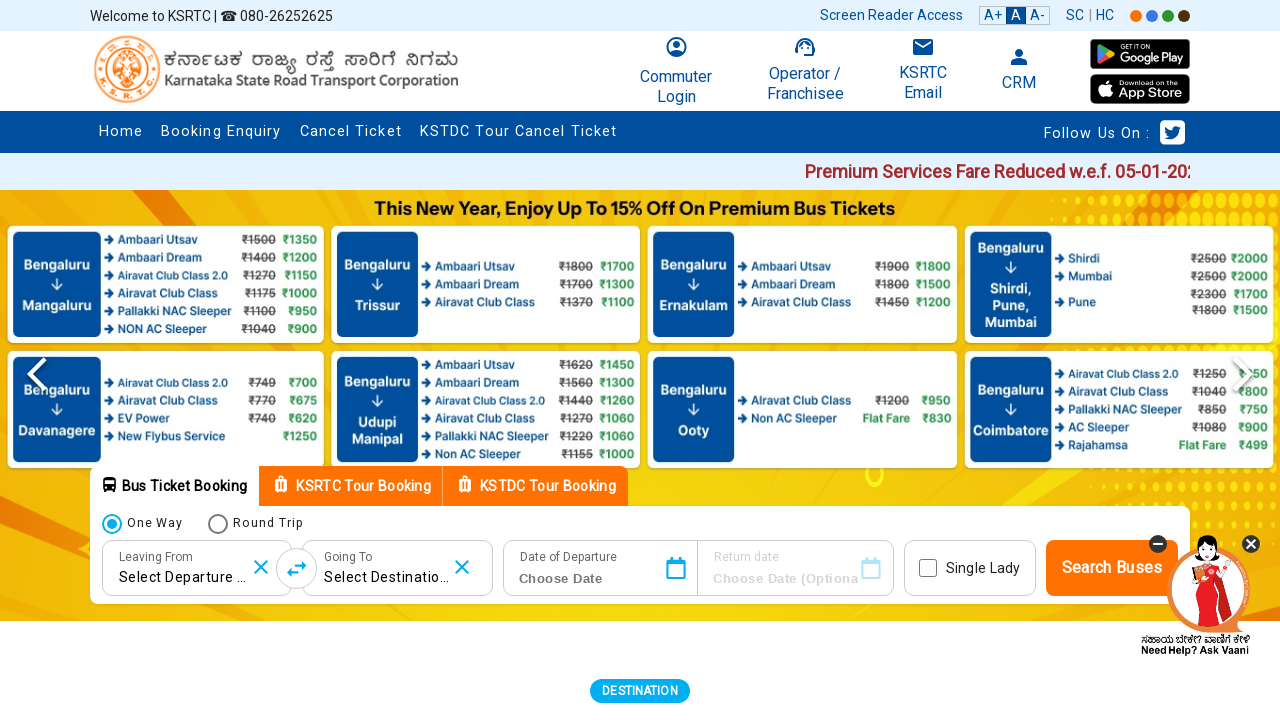

Closed the ad popup at (1251, 544) on #corover-close-btn
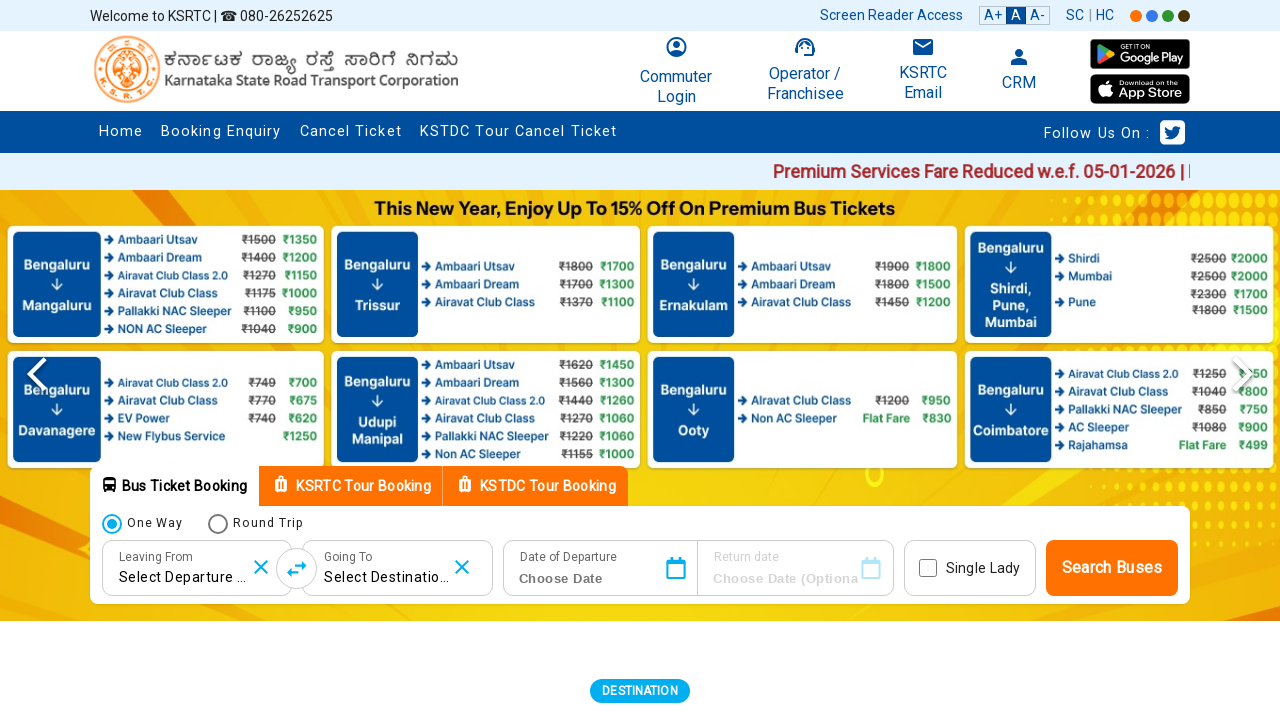

Clicked search button without filling required fields to trigger validation alert at (1112, 568) on div#submitSearch
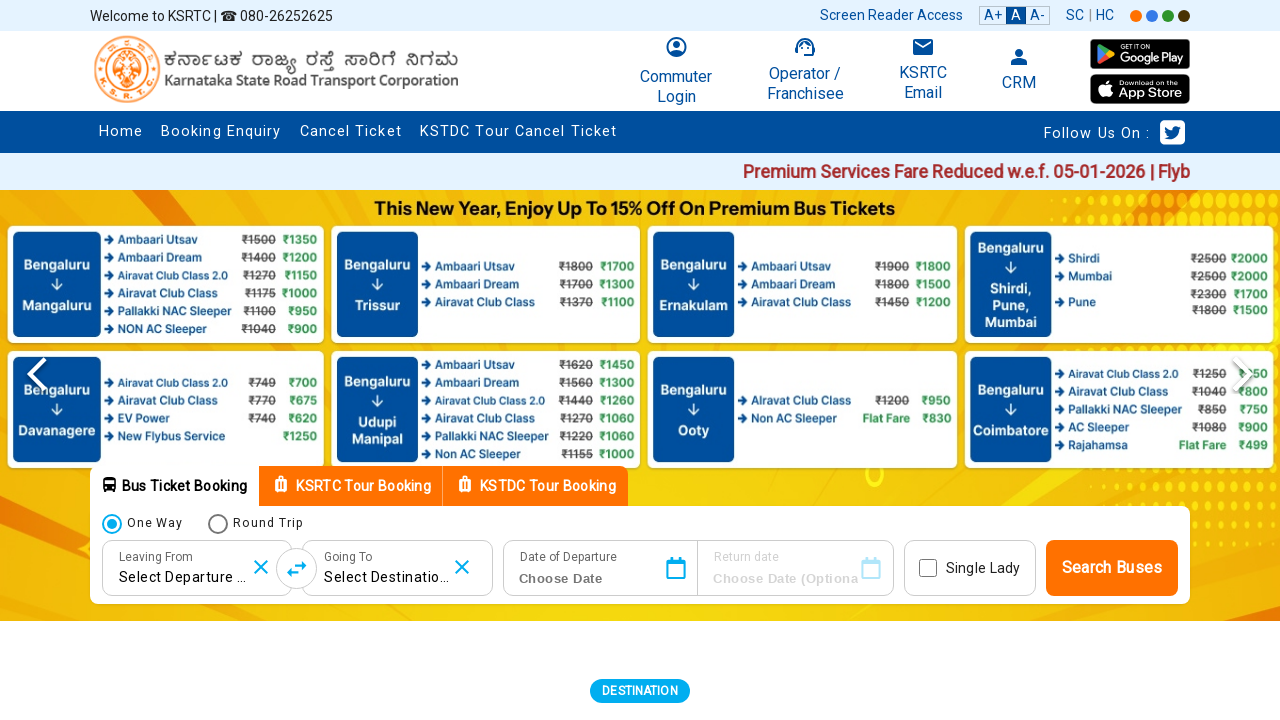

Set up alert handler to accept validation alert
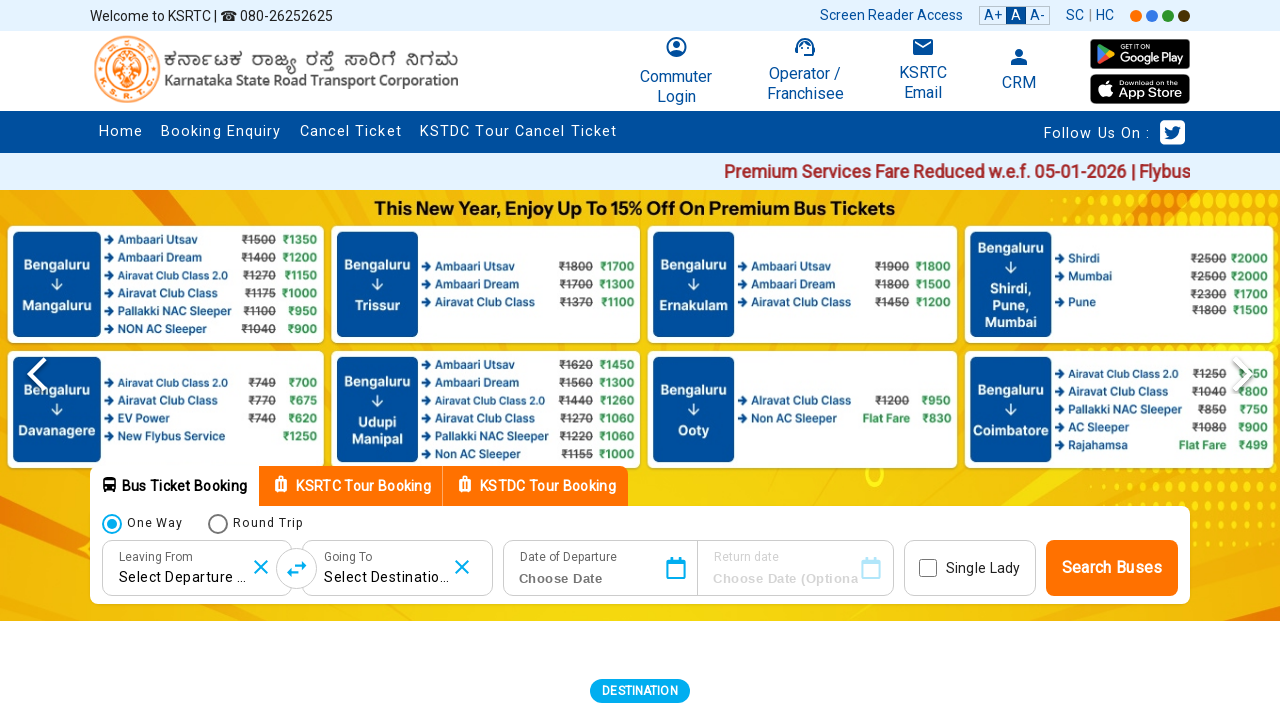

Waited for alert to be handled
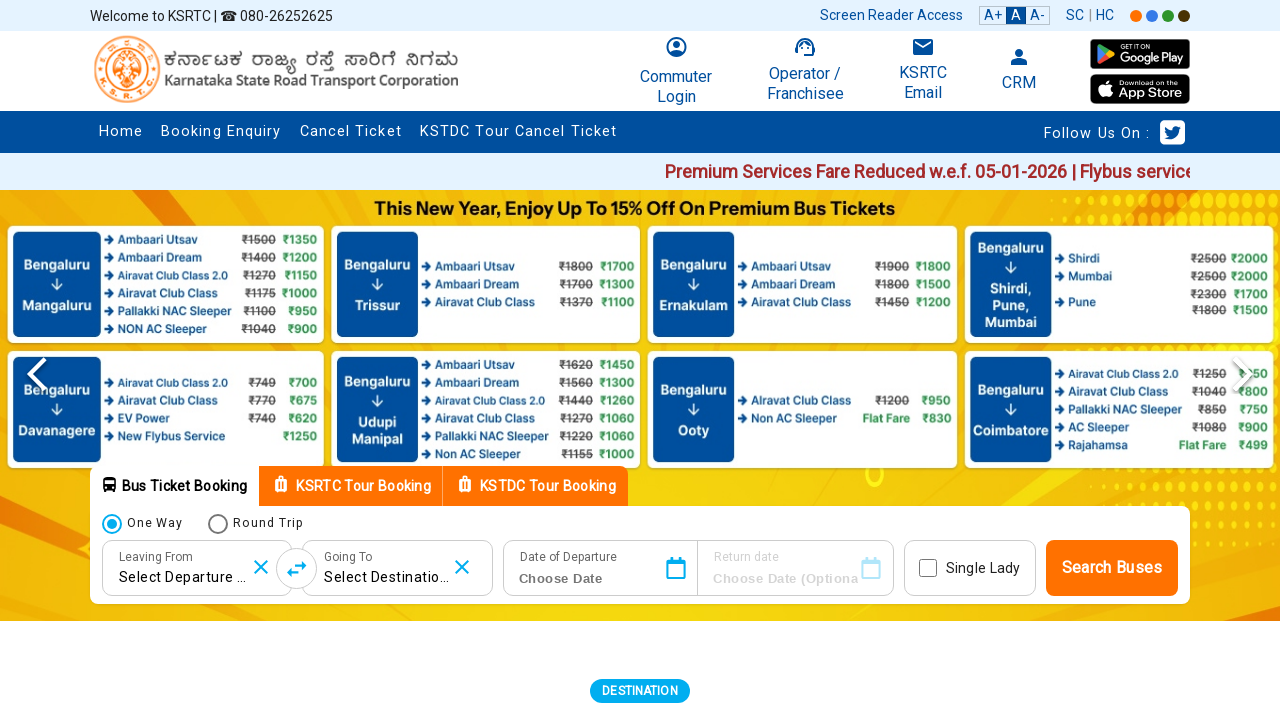

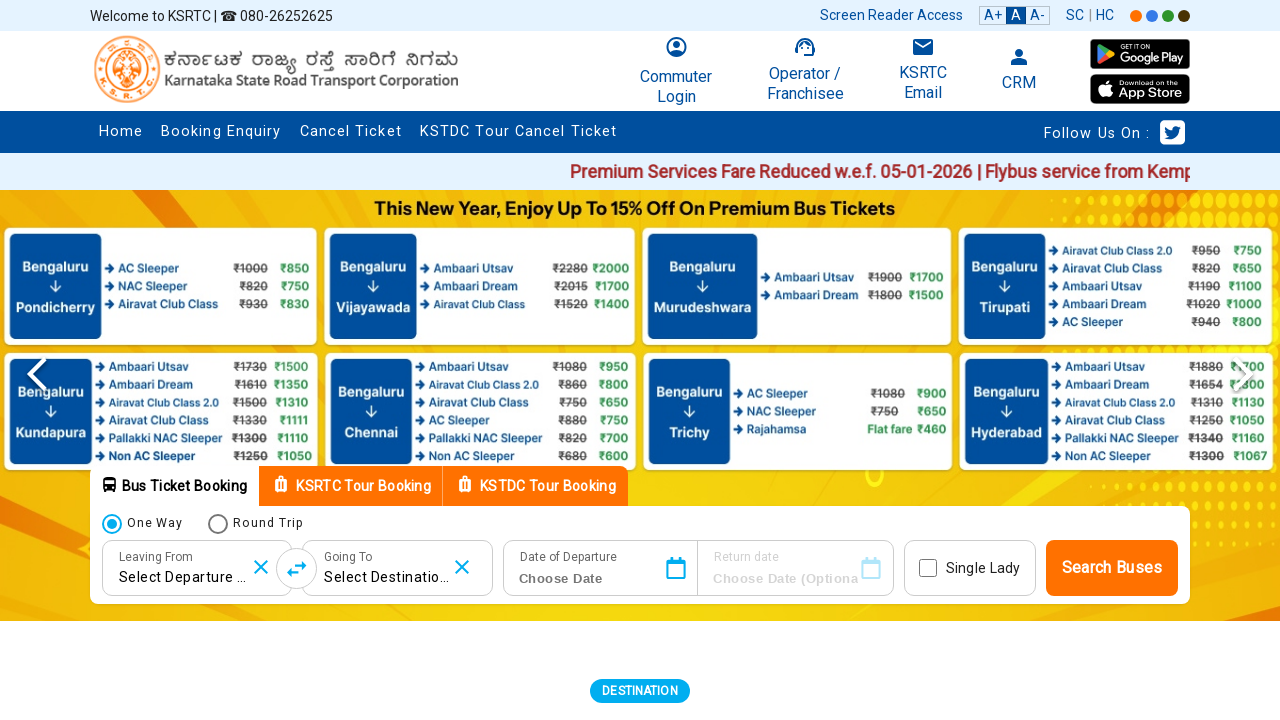